Tests navigating to API page, hovering over platform dropdown, and selecting Node.js API documentation

Starting URL: https://playwright.dev/

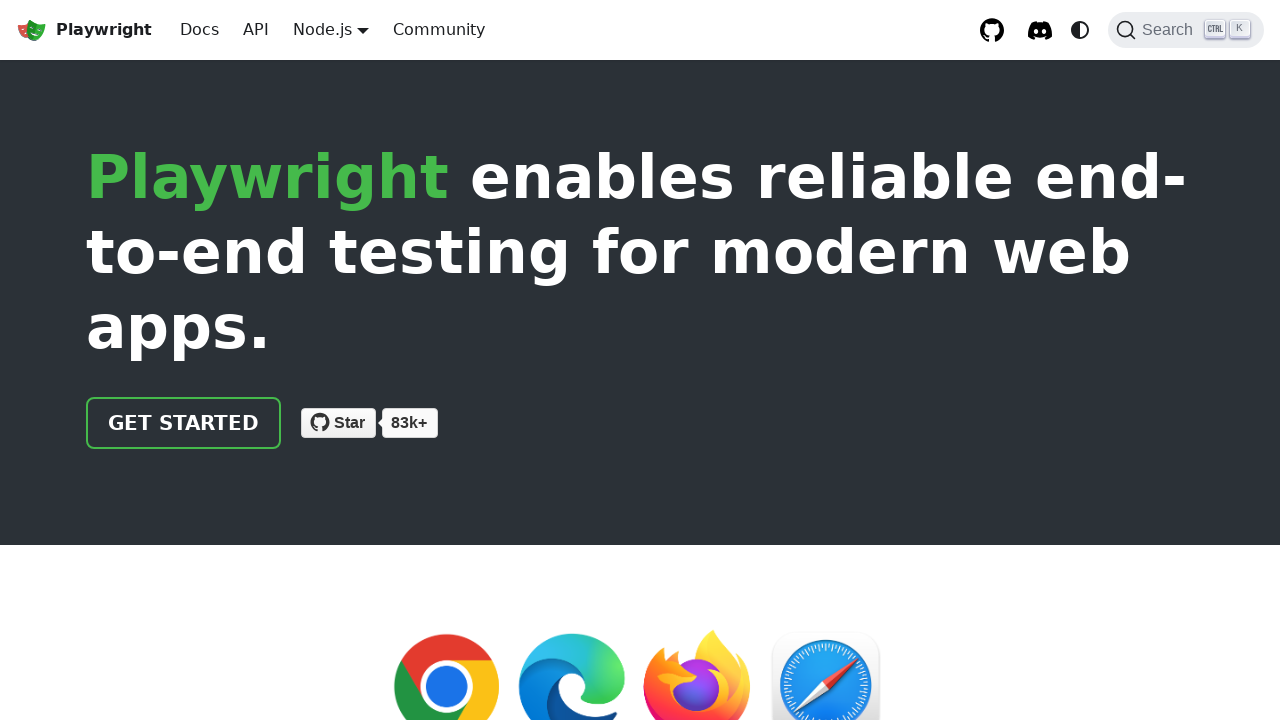

Clicked API link in navbar at (256, 30) on .theme-layout-navbar-left.navbar__items >> internal:role=link[name="API"i]
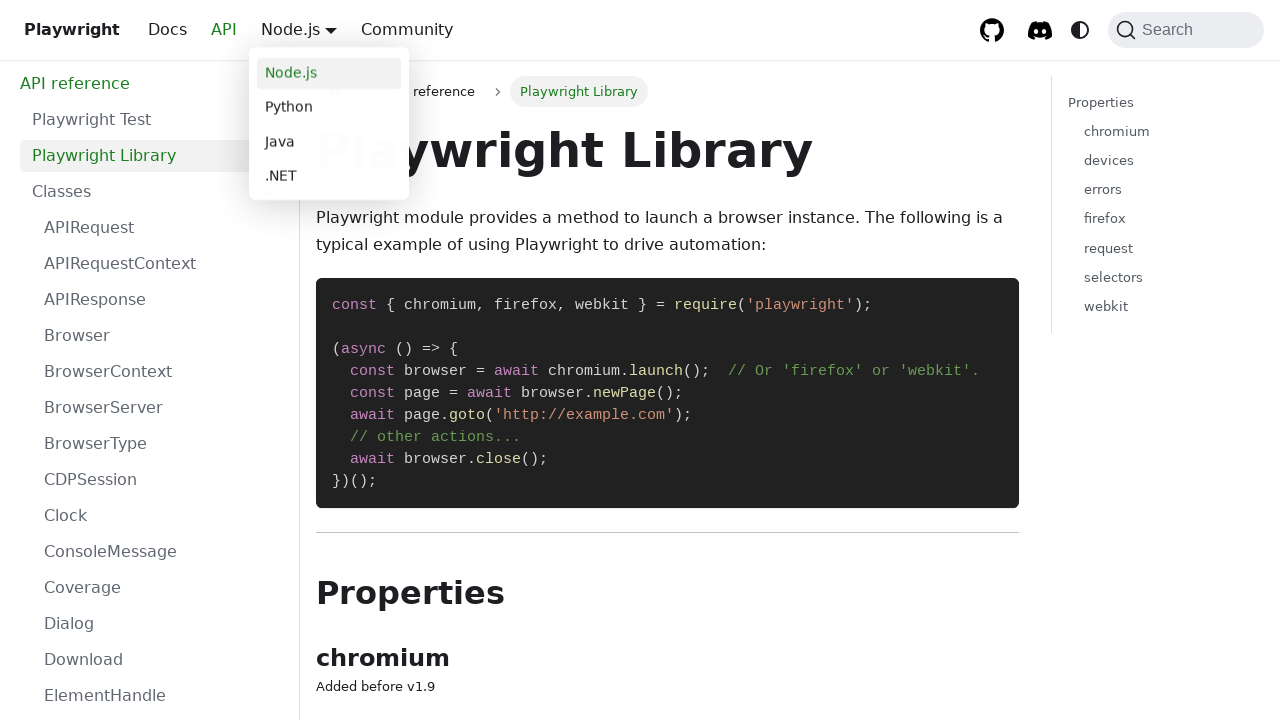

Hovered over platform dropdown menu at (331, 30) on .navbar__item.dropdown.dropdown--hoverable
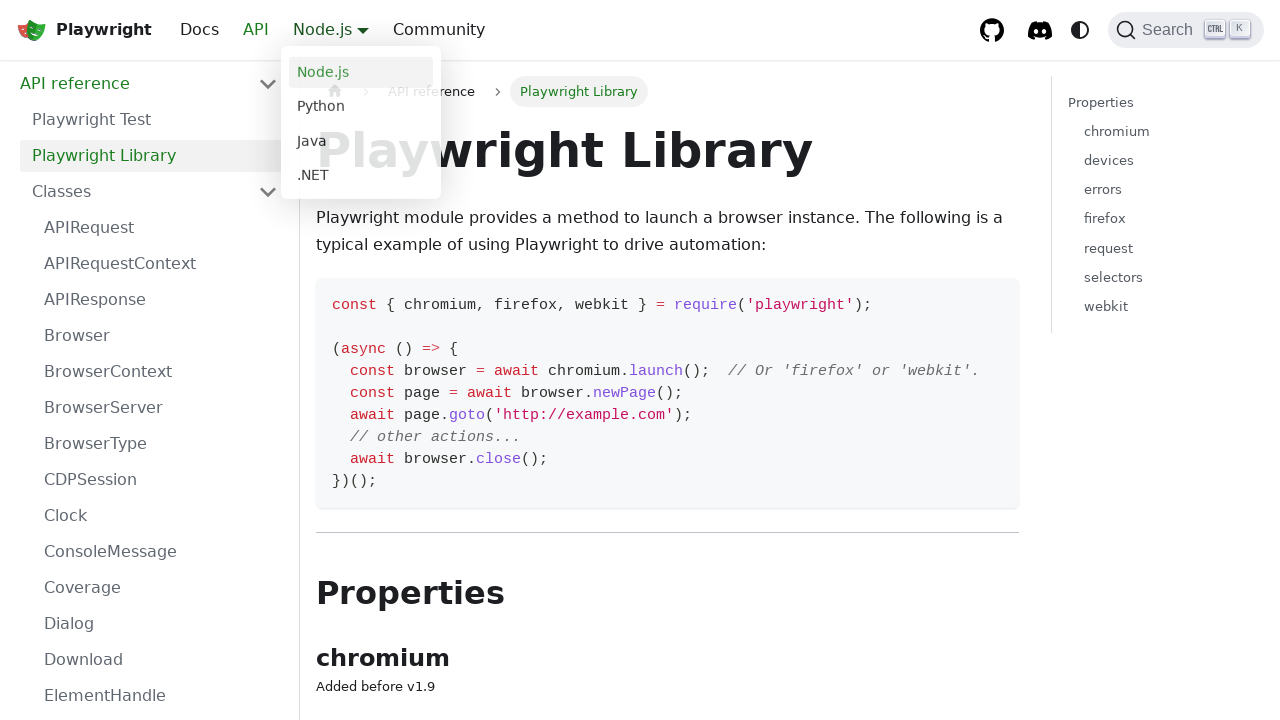

Selected Node.js from platform dropdown at (361, 74) on .navbar__item.dropdown.dropdown--hoverable >> internal:role=link[name="Node.js"i
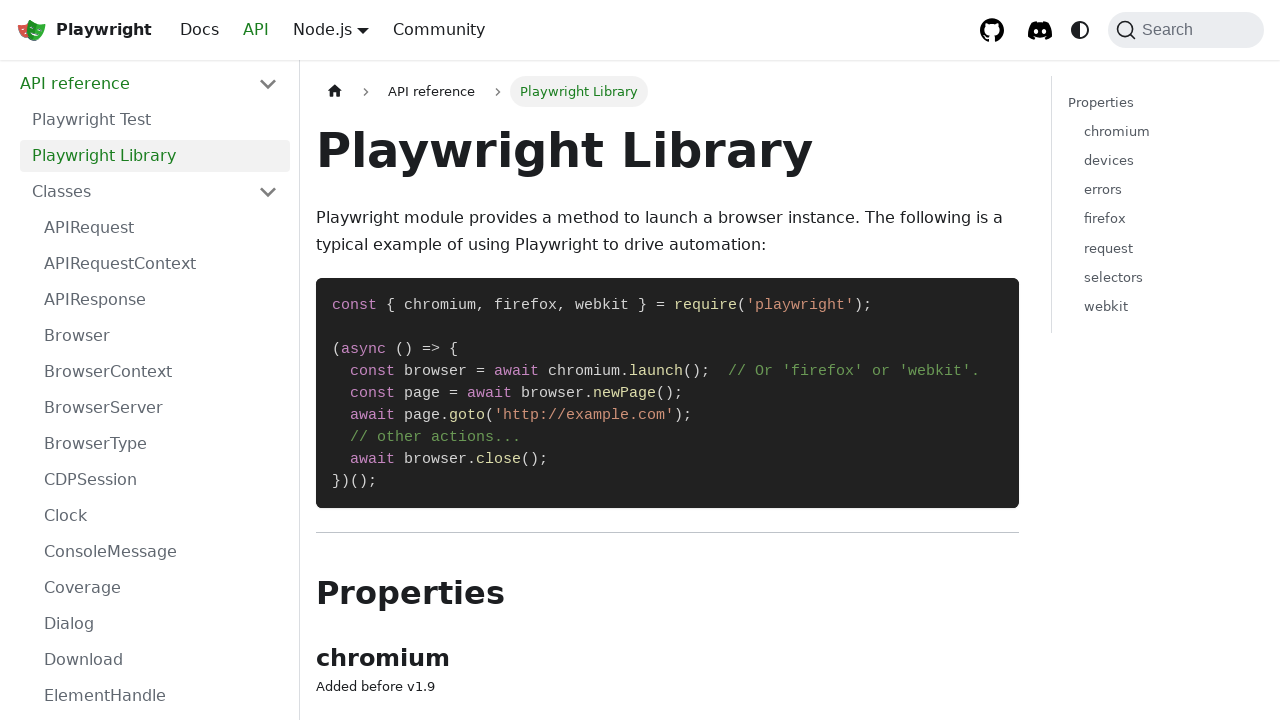

Verified navigation to Node.js API documentation page
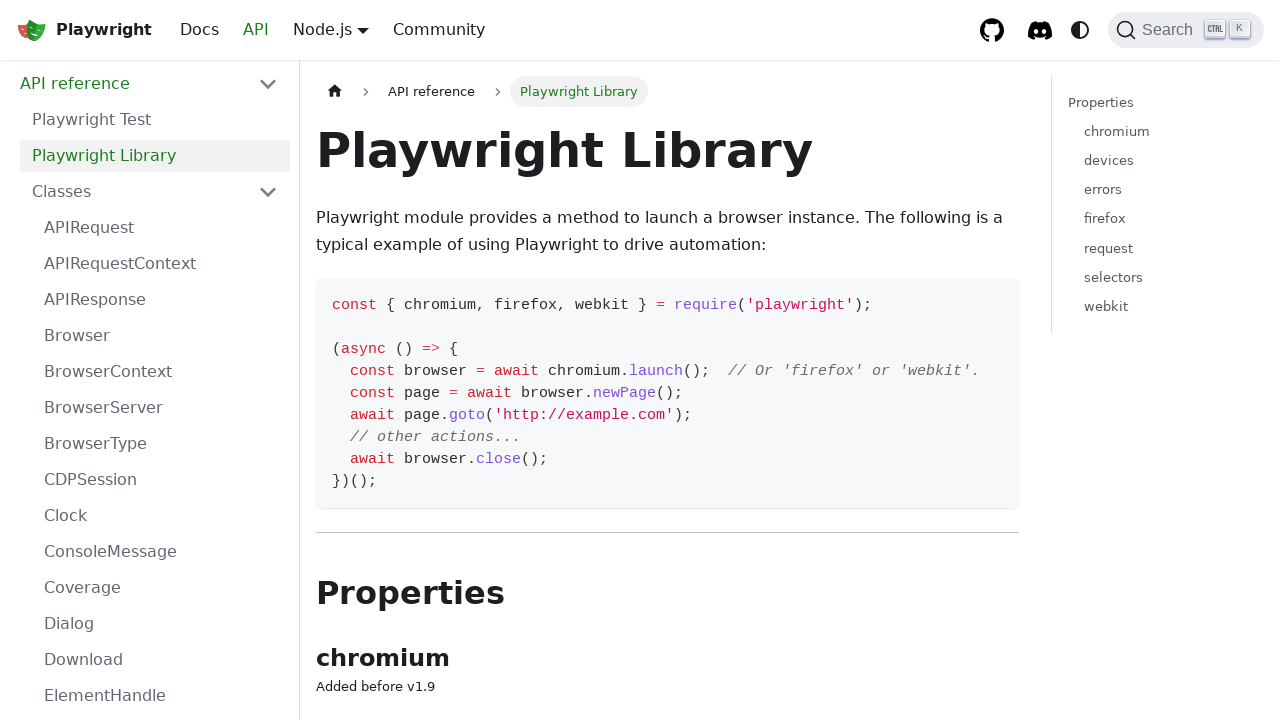

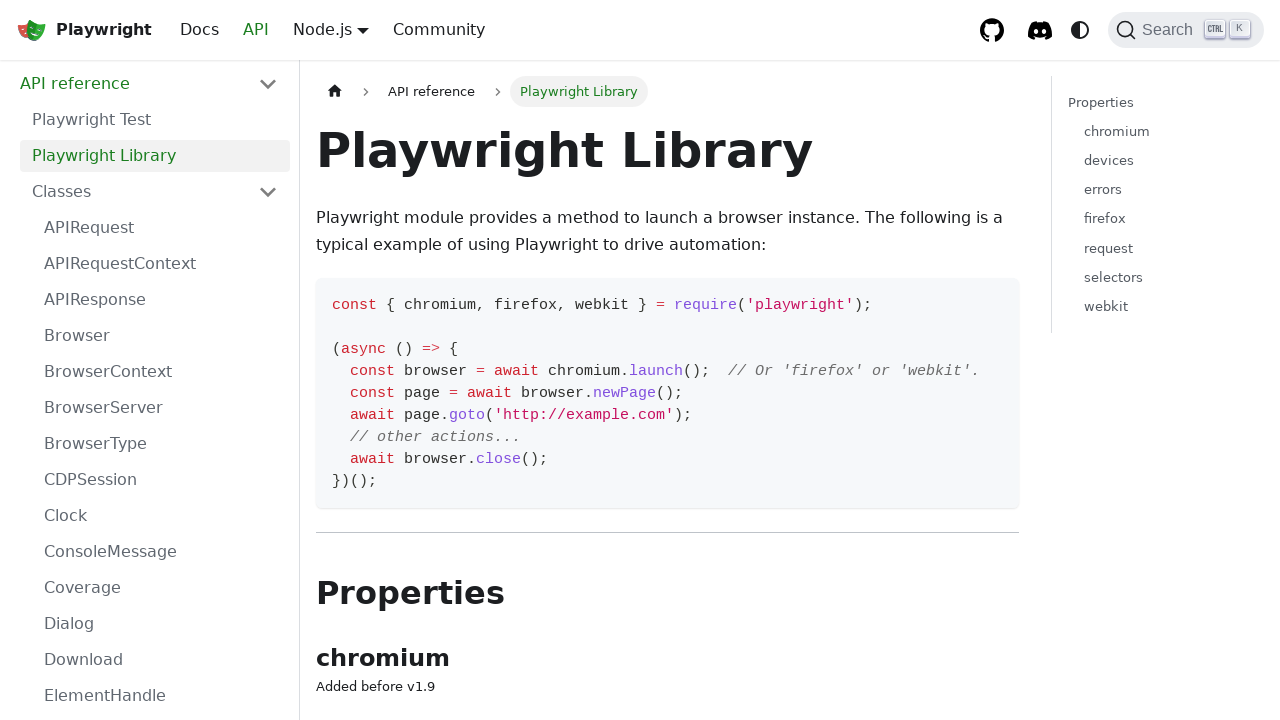